Tests browser window handling by clicking a button to open a new tab, switching to it to verify content, and switching back to the original window

Starting URL: https://demoqa.com/browser-windows

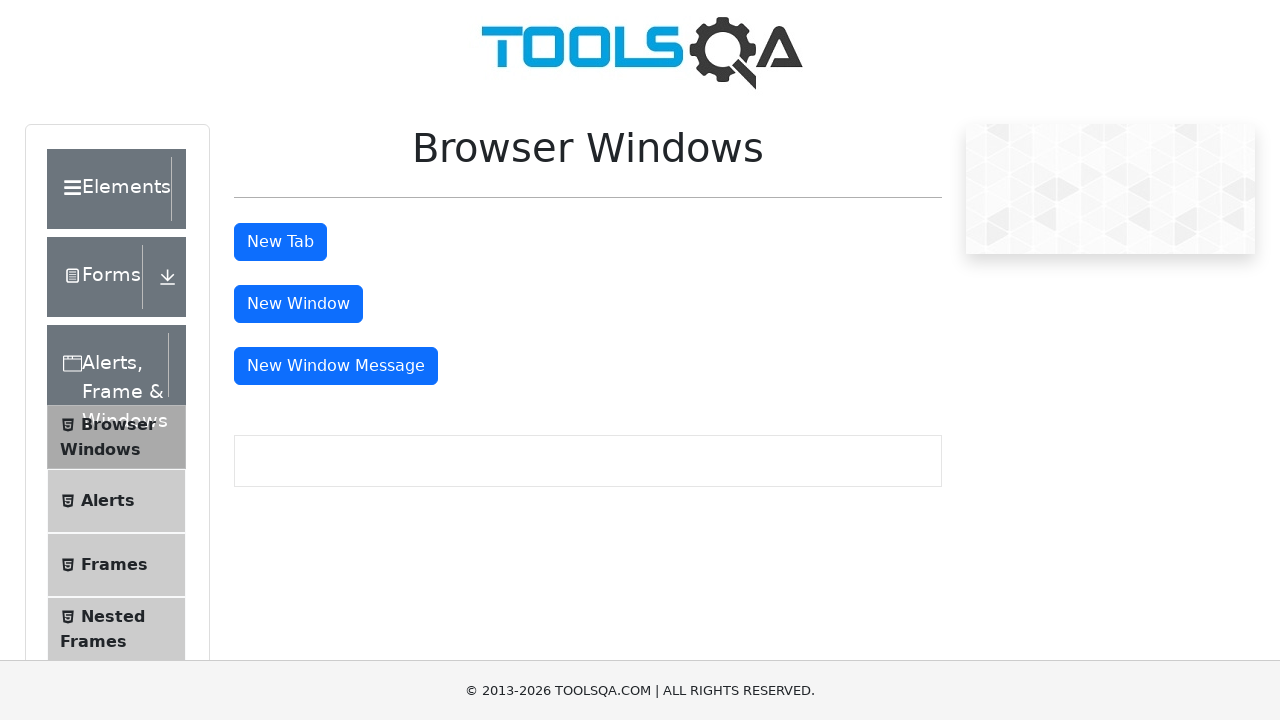

Clicked 'New Tab' button to open a new browser tab at (280, 242) on #tabButton
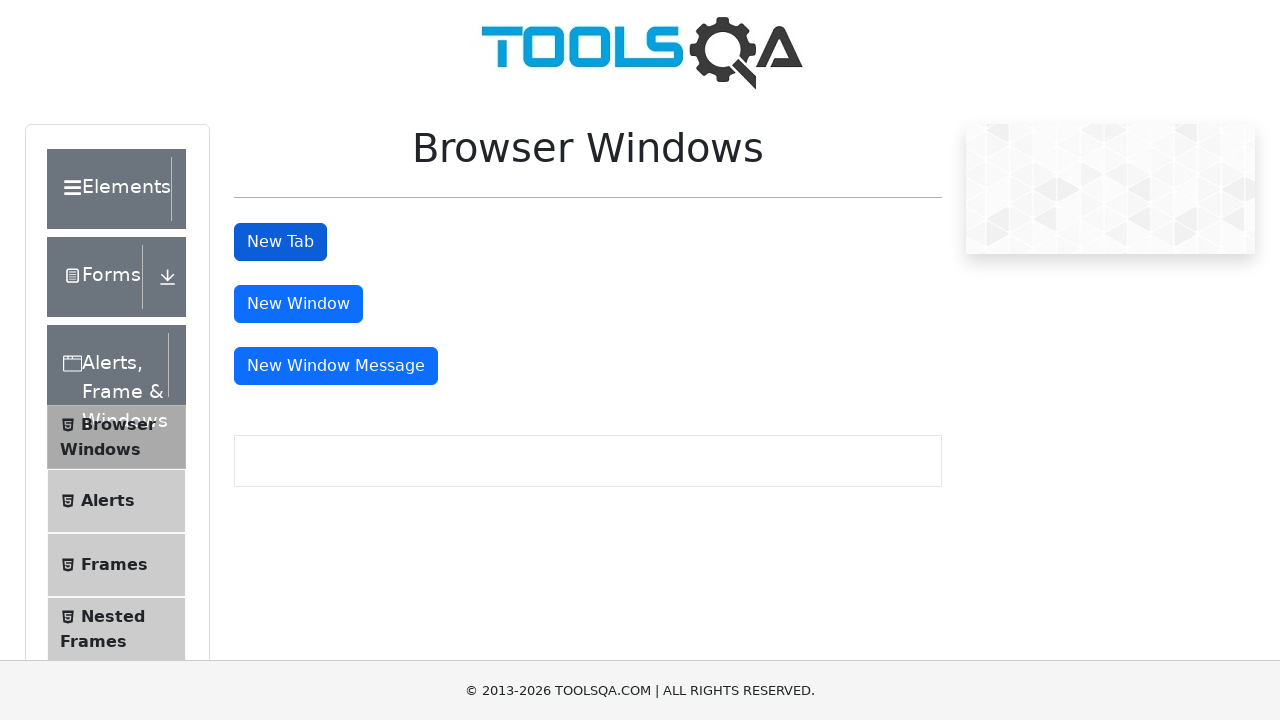

Captured new page/tab that was opened
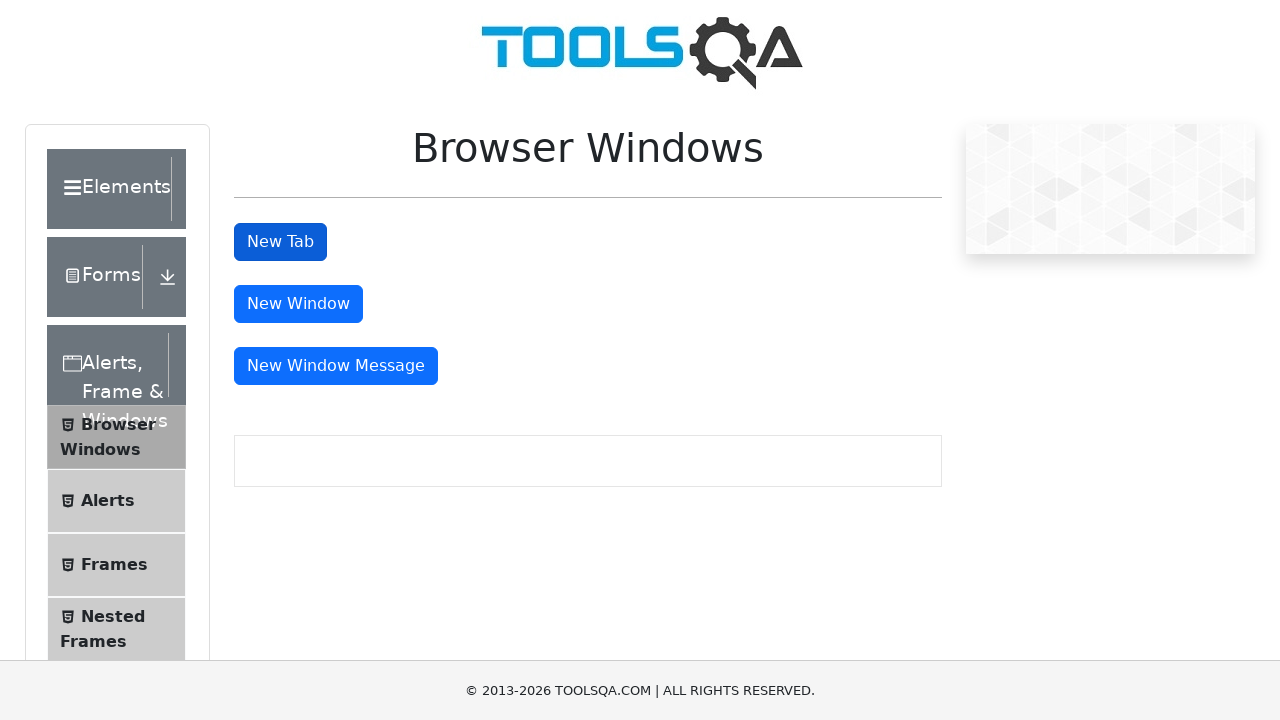

New tab page loaded completely
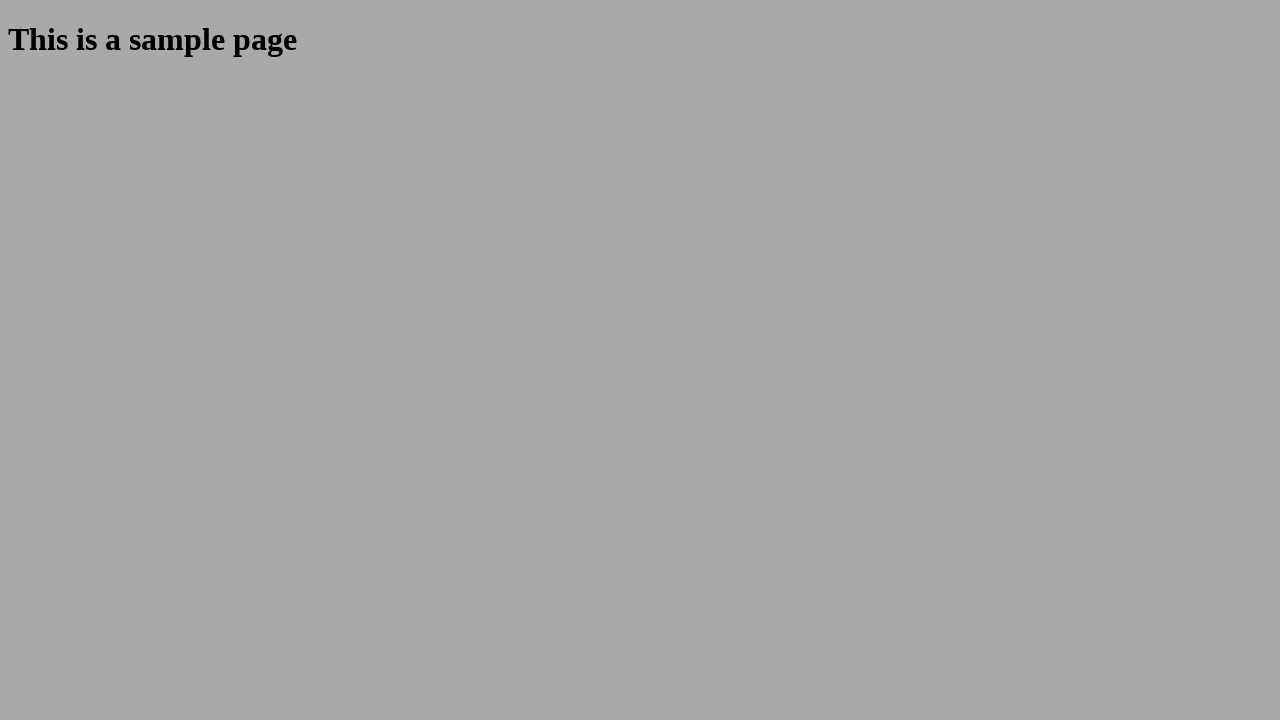

Retrieved heading text: 'This is a sample page'
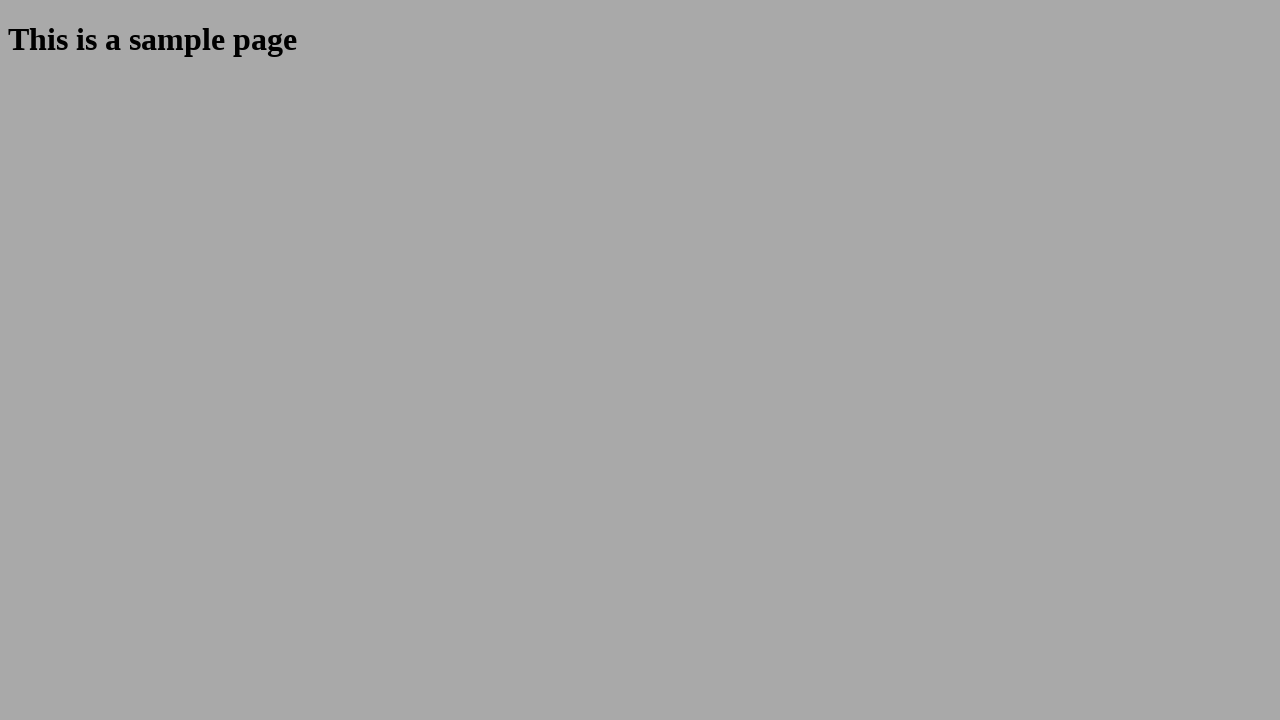

Verified that new tab contains expected heading text 'This is a sample page'
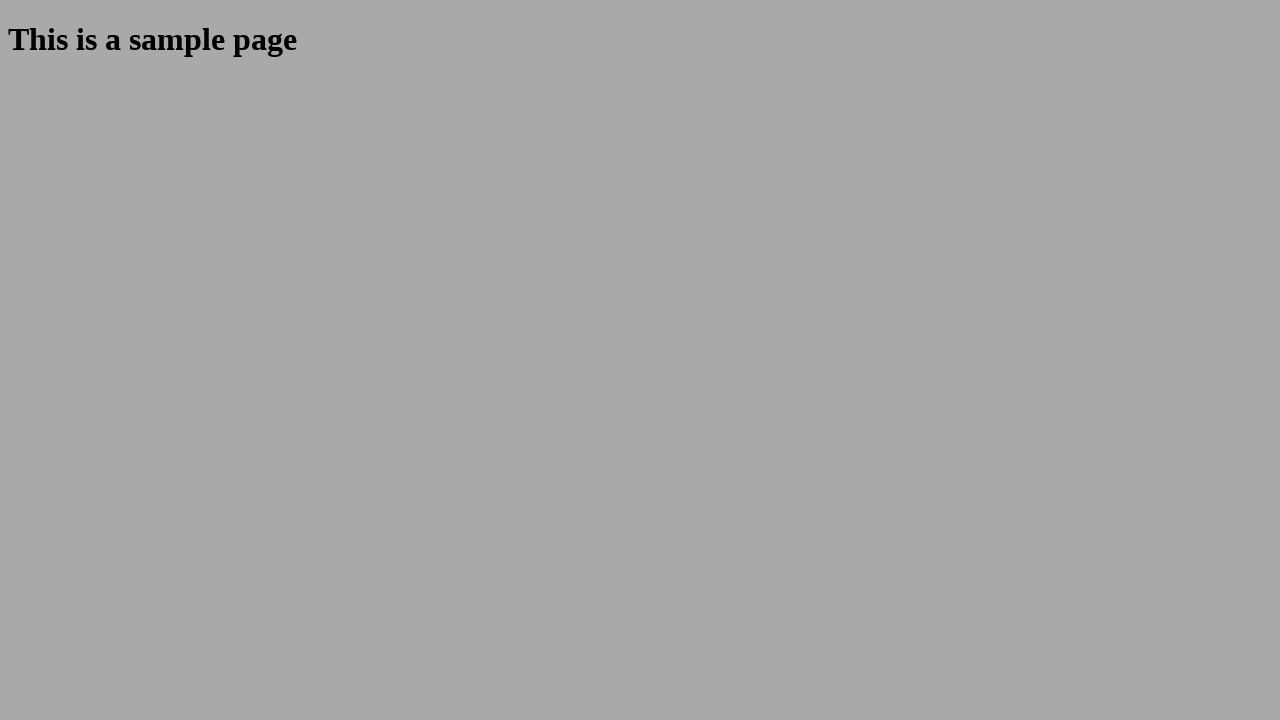

Closed the new tab
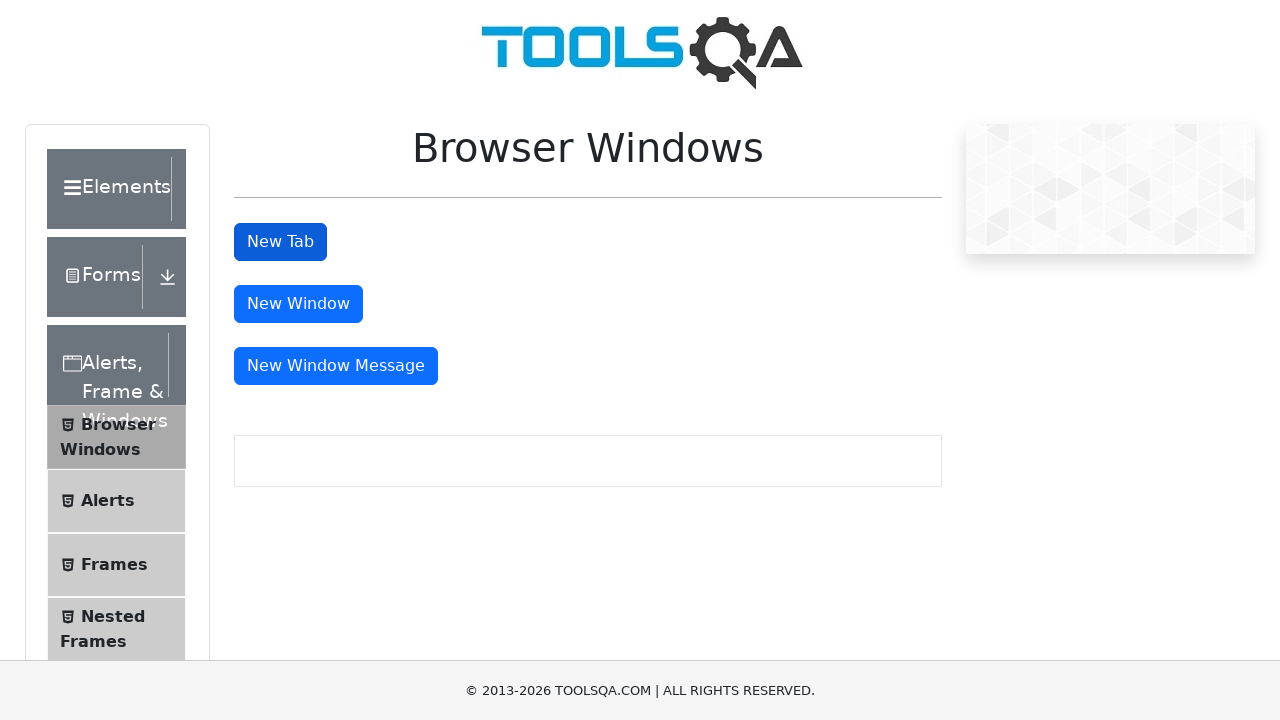

Verified that original page is still active after closing new tab
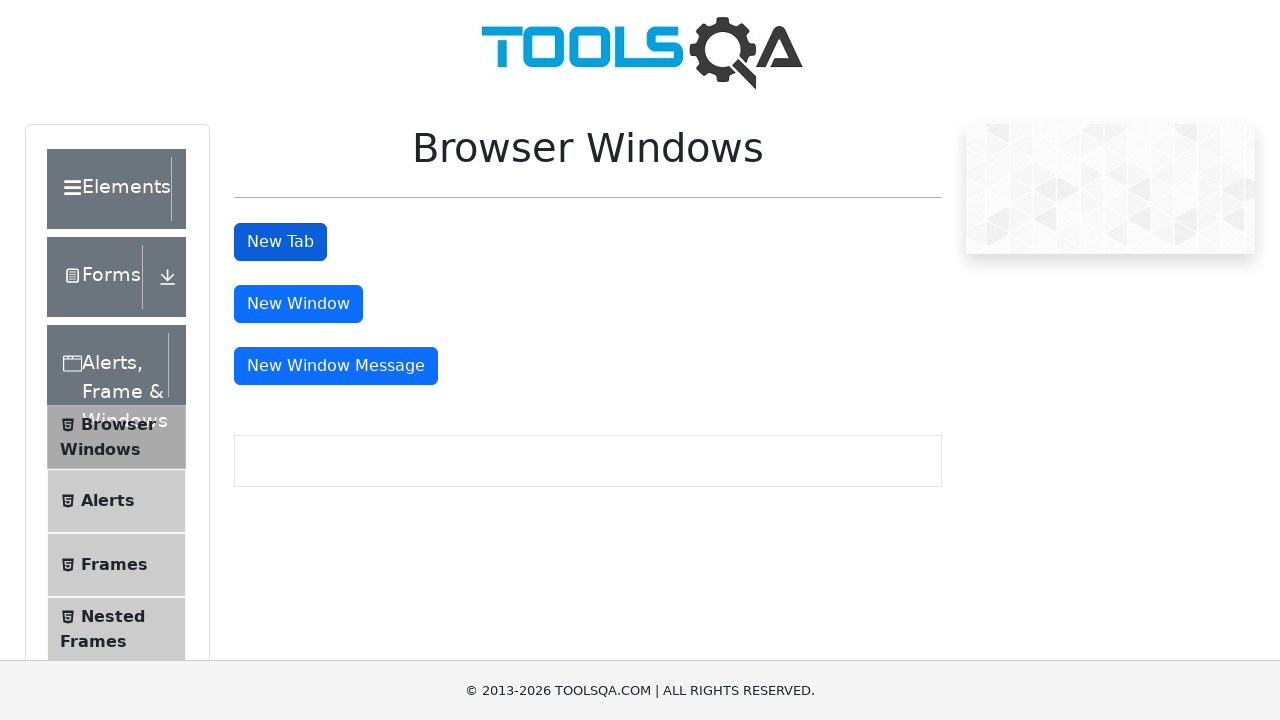

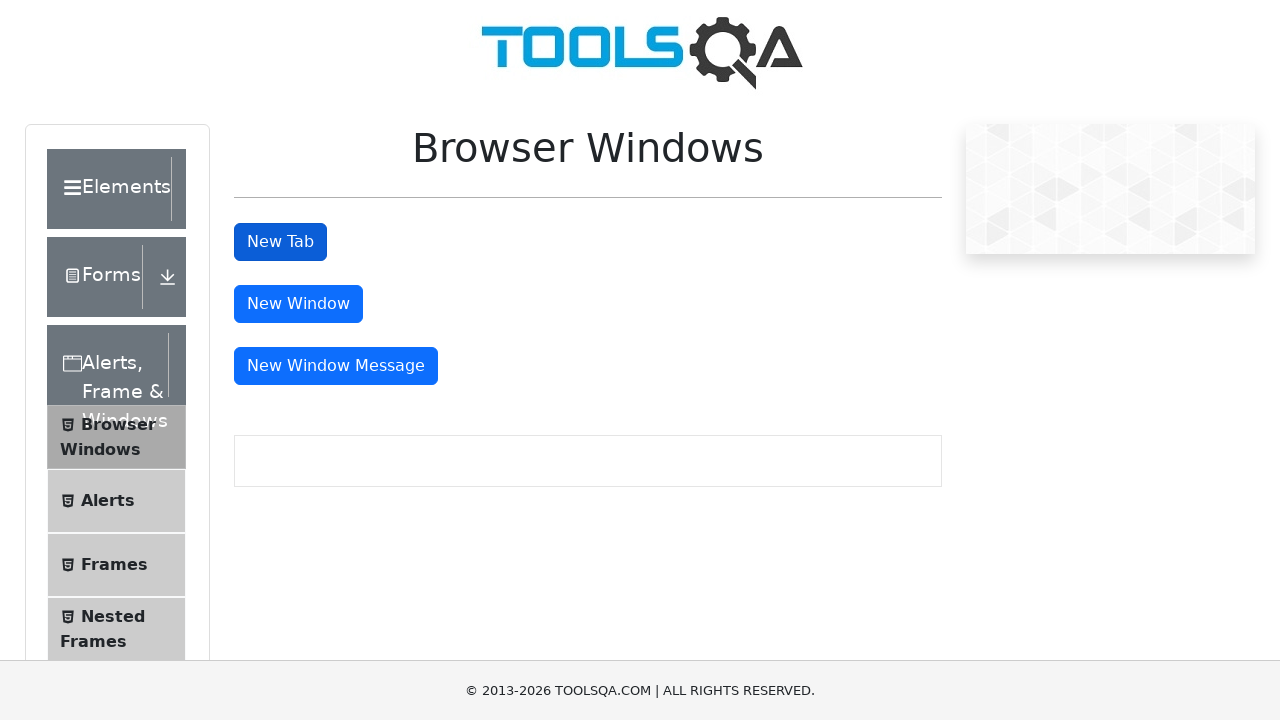